Tests tab/window handling by opening new tabs through link clicks and button clicks, then switching between the opened tabs

Starting URL: https://v1.training-support.net/selenium/tab-opener

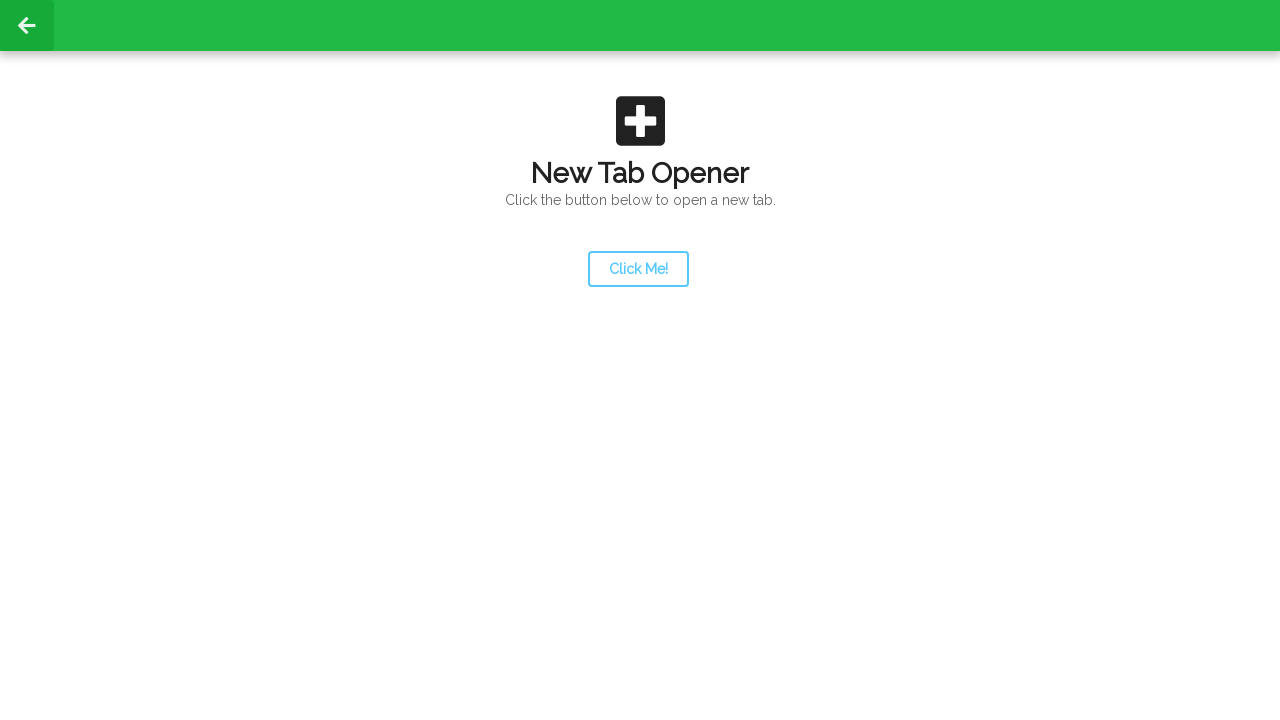

Clicked link to open a new tab at (638, 269) on a
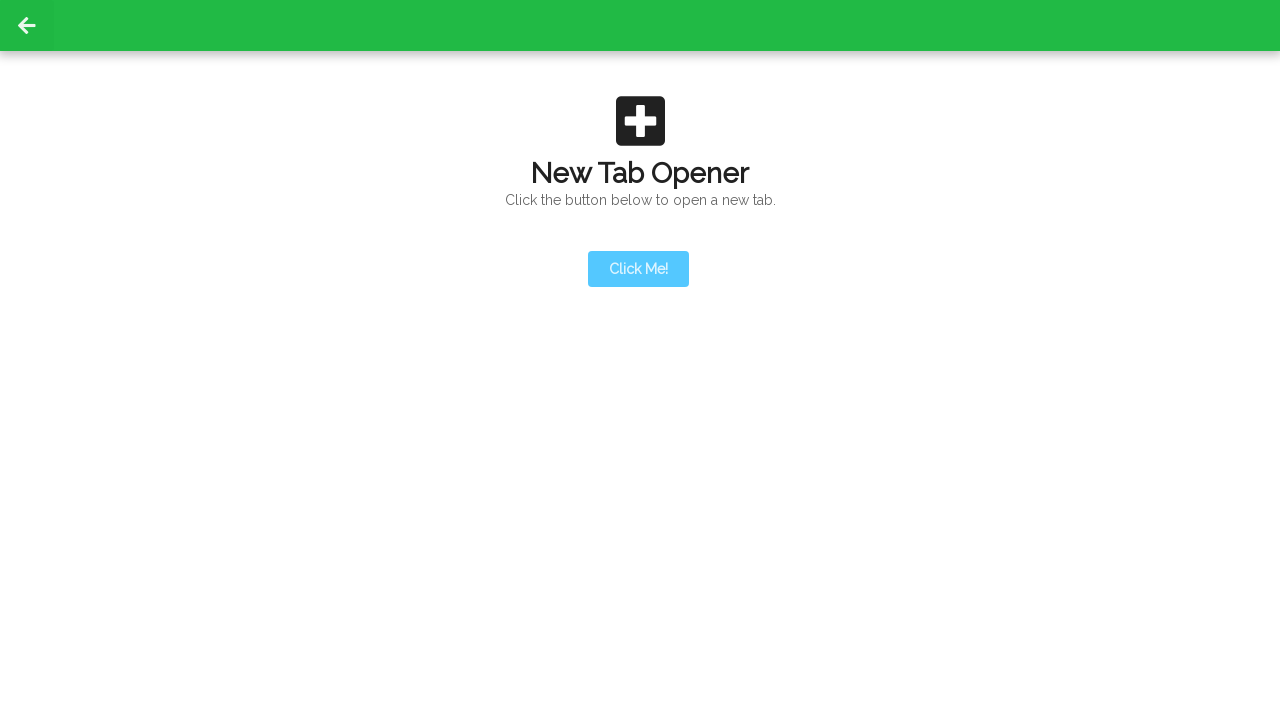

New tab opened and captured
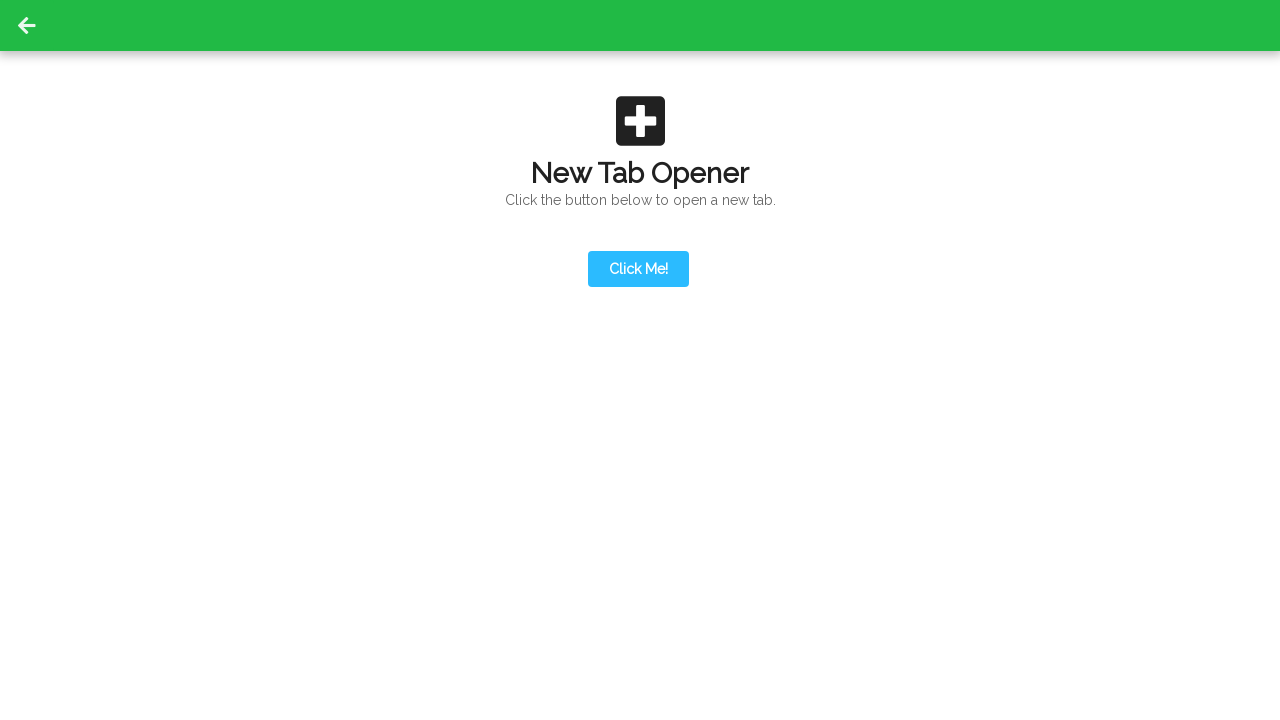

New tab loaded completely
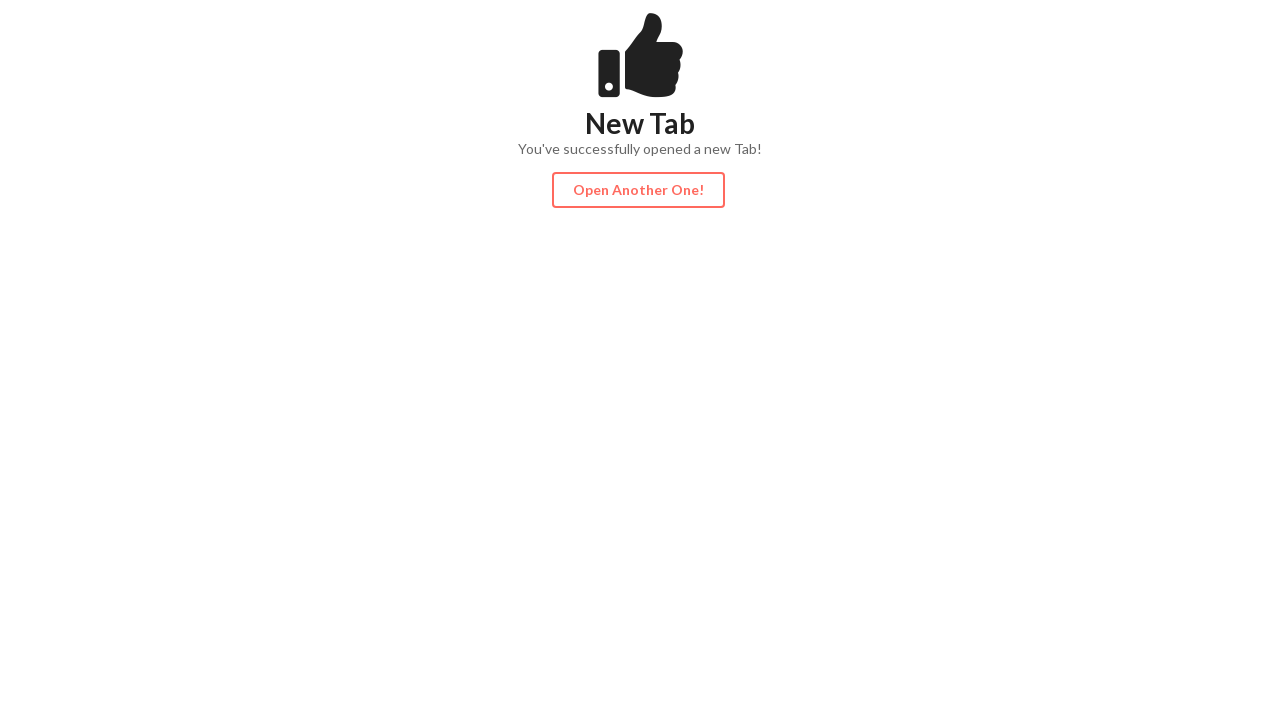

Clicked action button in new tab to open third tab at (638, 190) on #actionButton
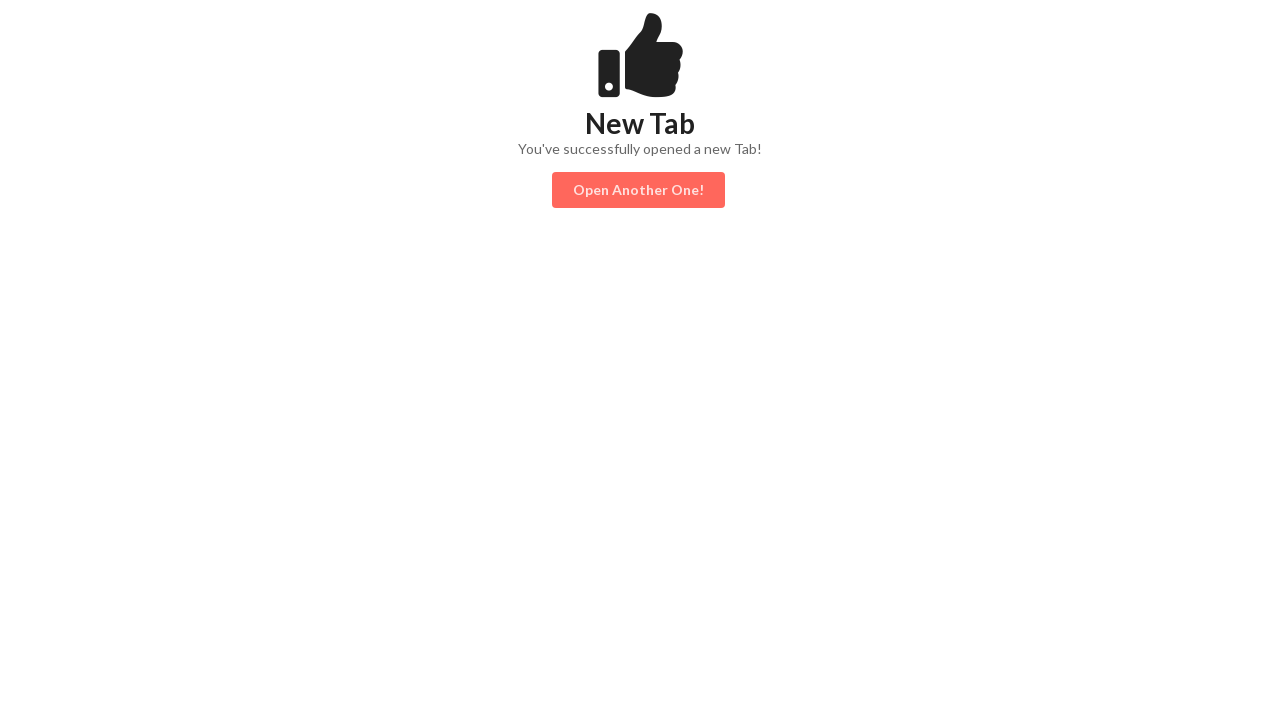

Third tab opened and captured
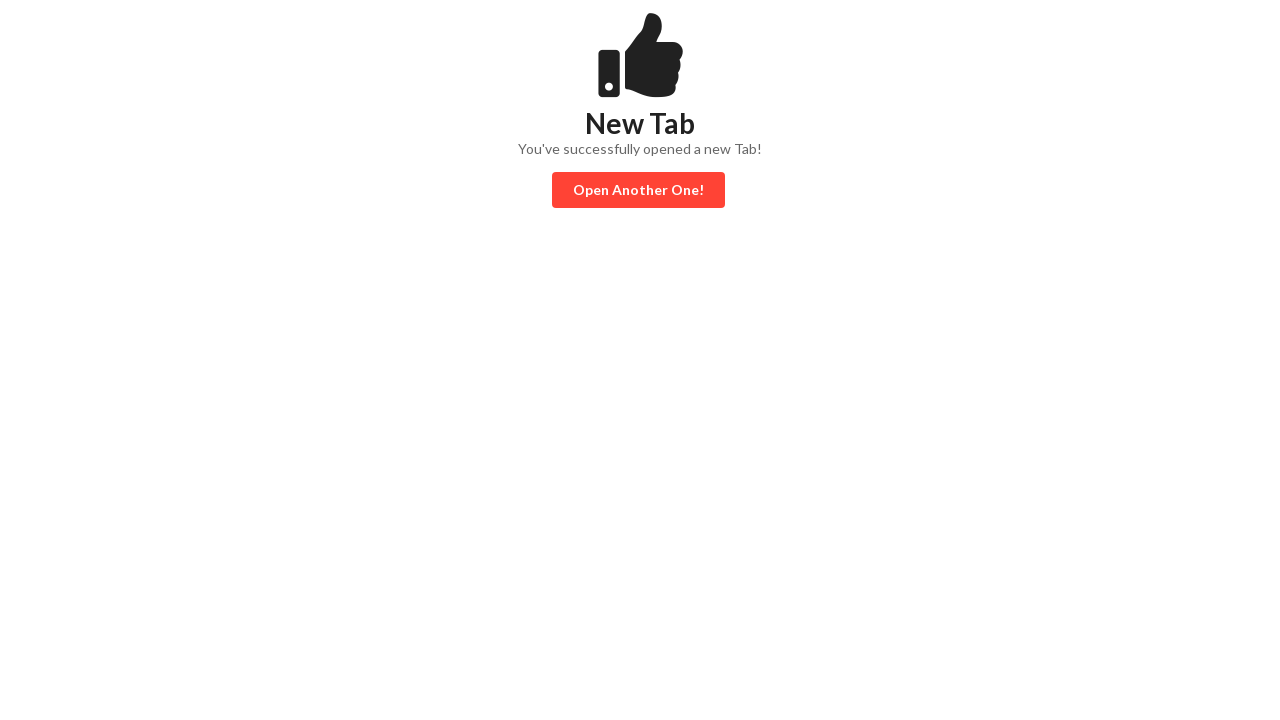

Third tab loaded completely
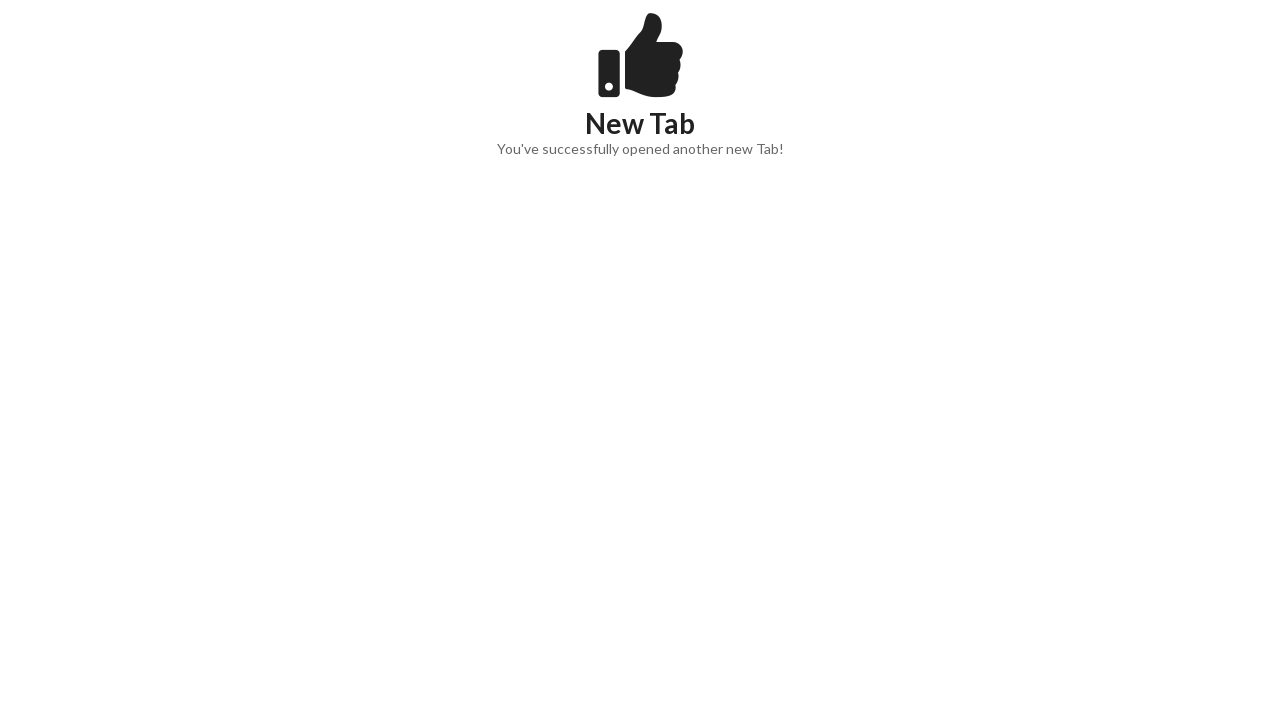

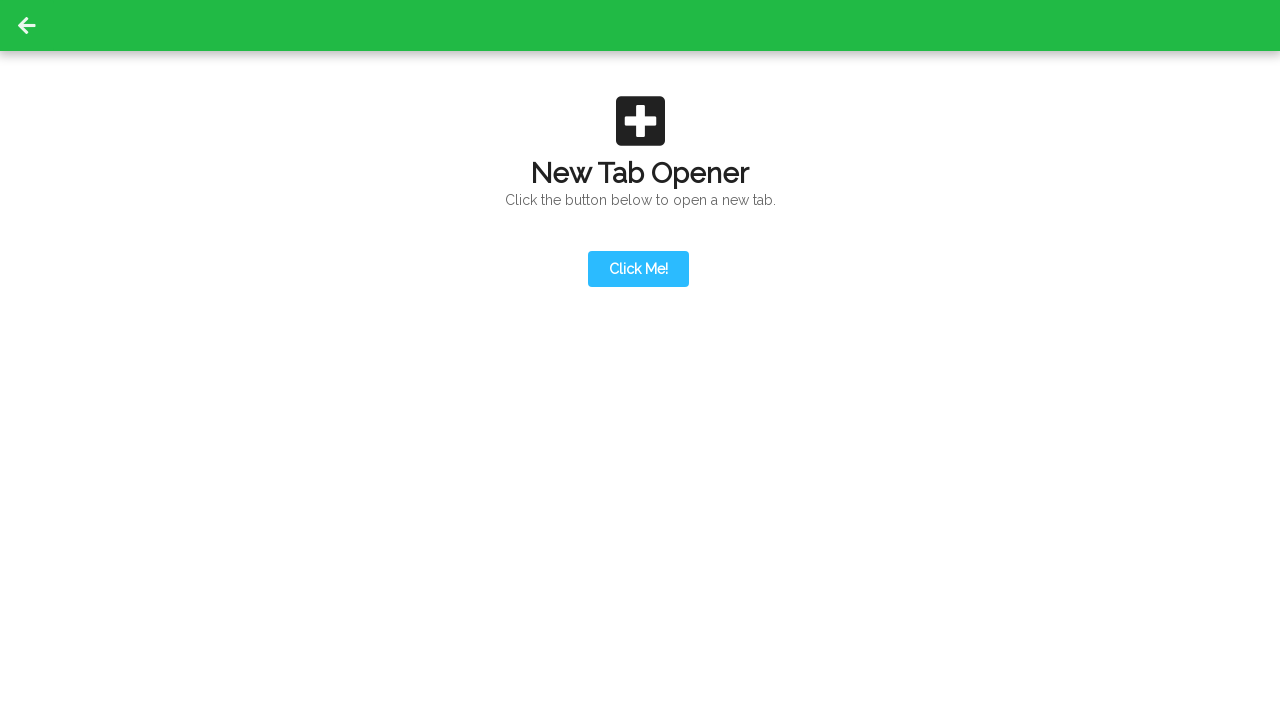